Tests keyboard input detection by pressing a key and verifying the result message

Starting URL: https://the-internet.herokuapp.com/key_presses?

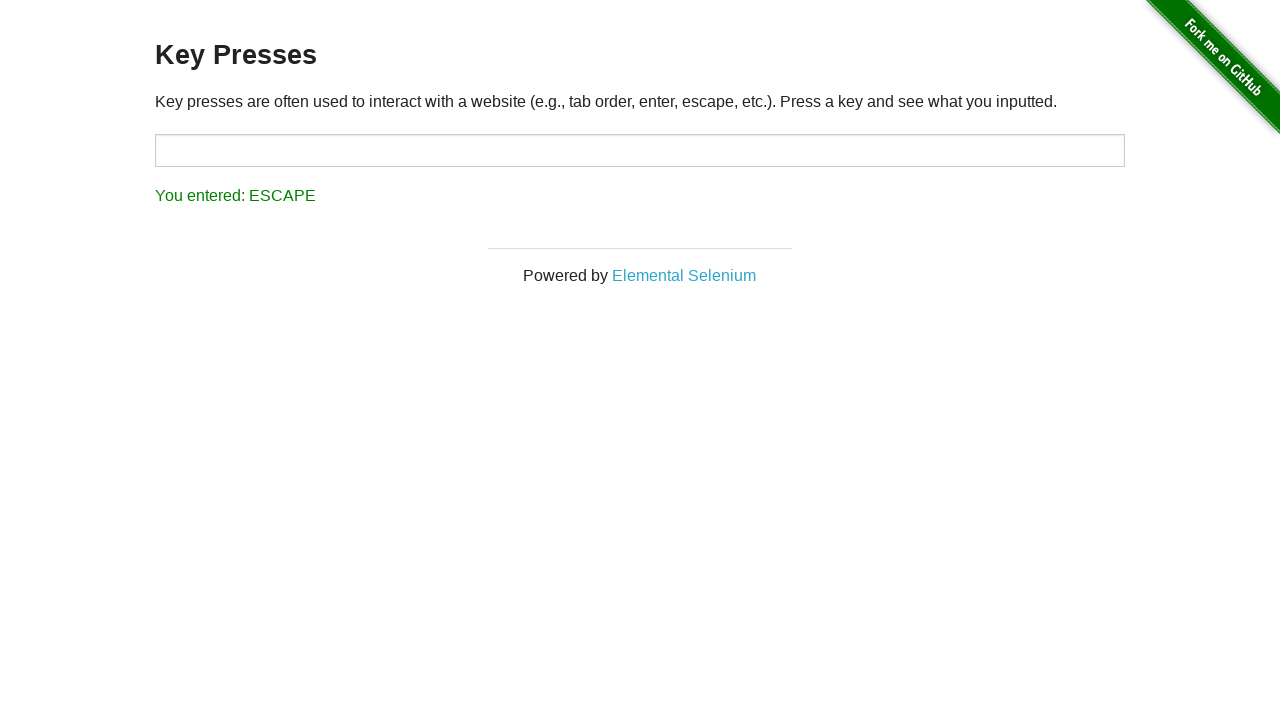

Pressed Shift key in the target input field on xpath=//input[@id="target"]
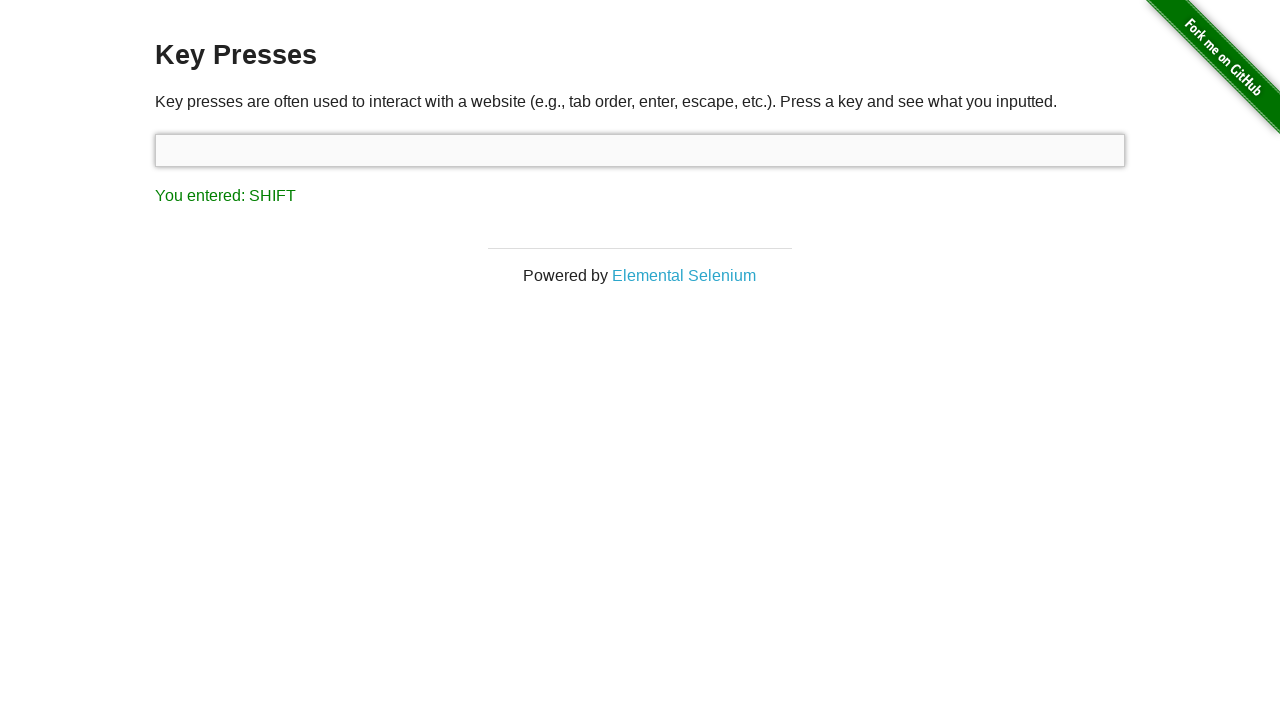

Result message element appeared after key press
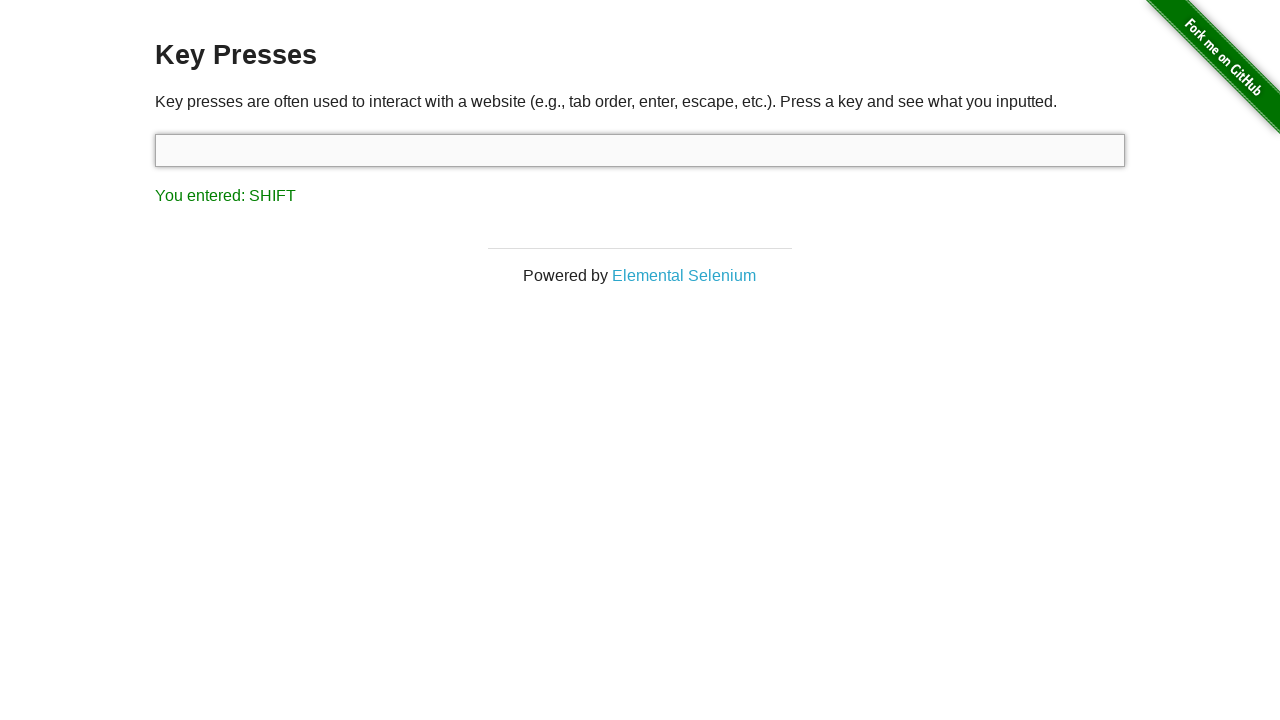

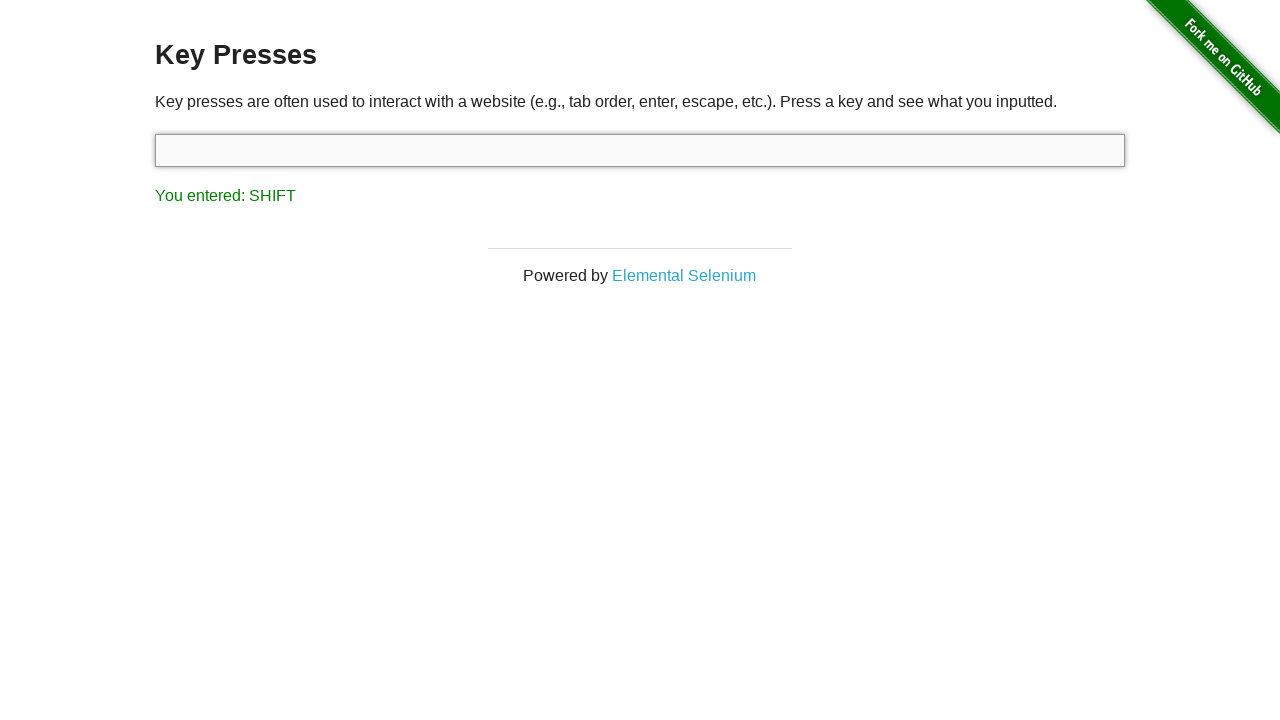